Tests python.org search feature by searching for "pycon" and verifying that search results are displayed.

Starting URL: https://www.python.org

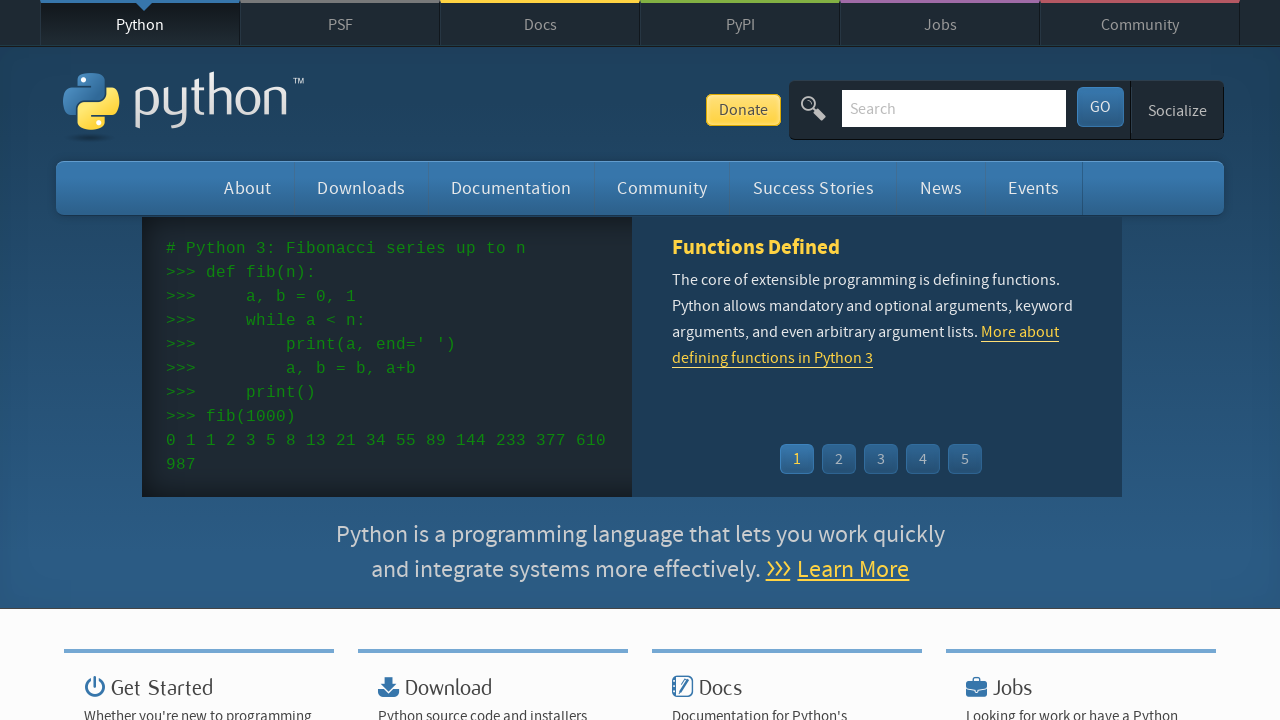

Verified page title contains 'Python'
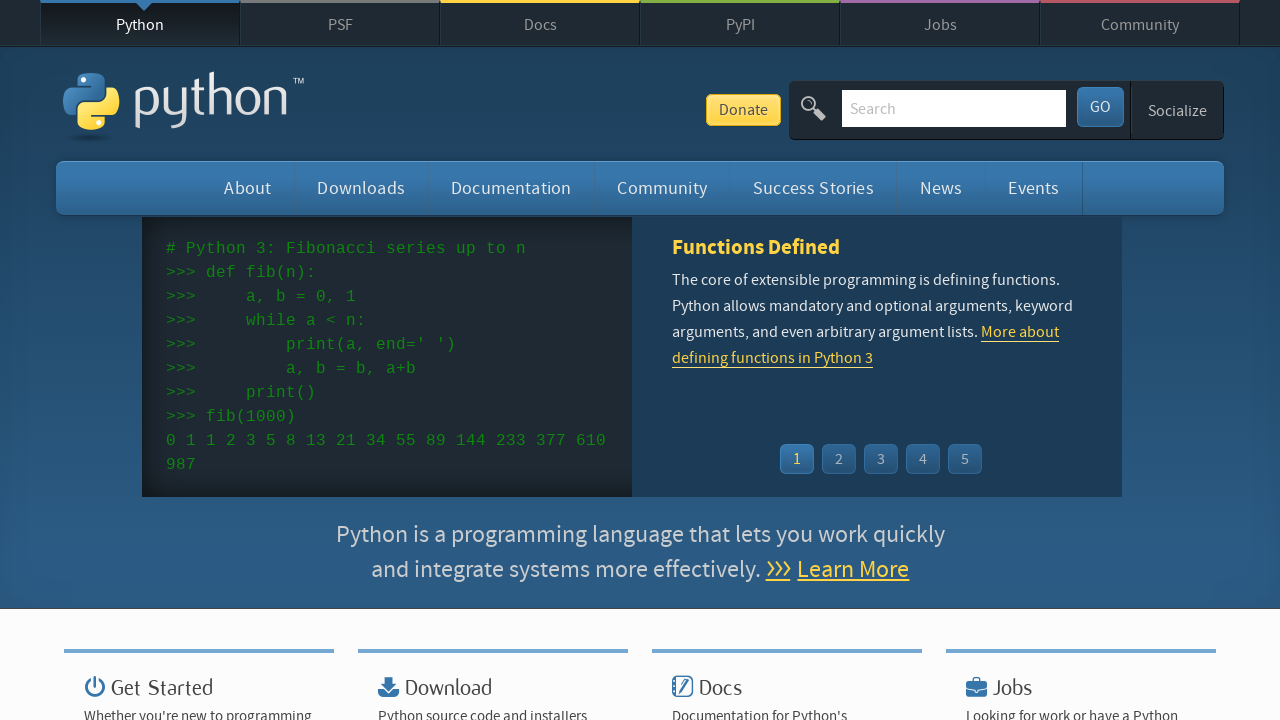

Filled search field with 'pycon' on input[name='q']
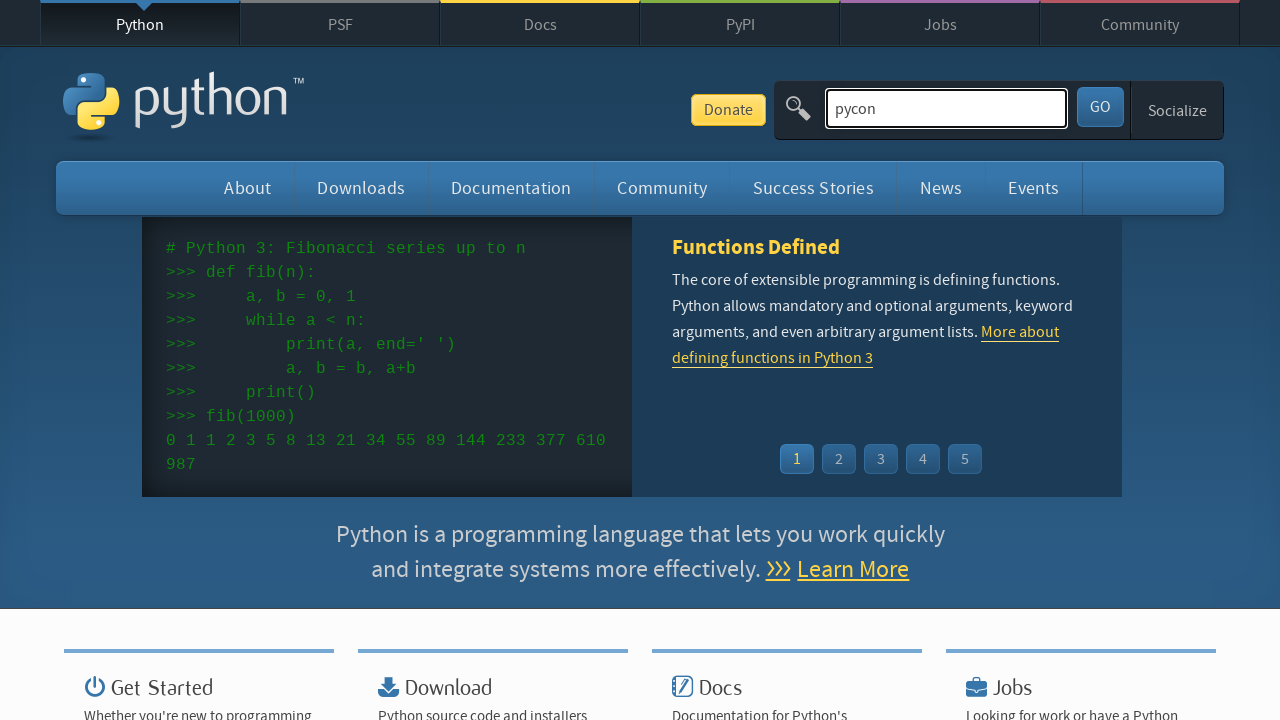

Clicked search submit button at (1100, 107) on button[type='submit']
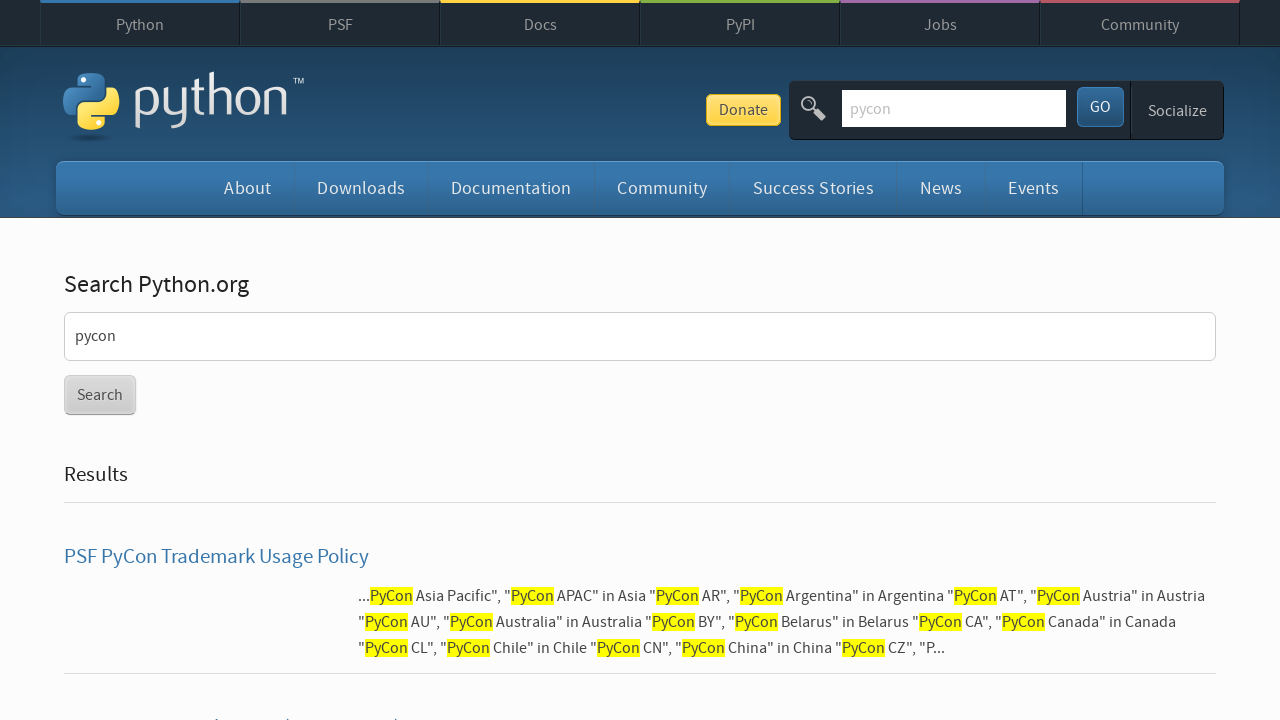

Search results loaded and verified
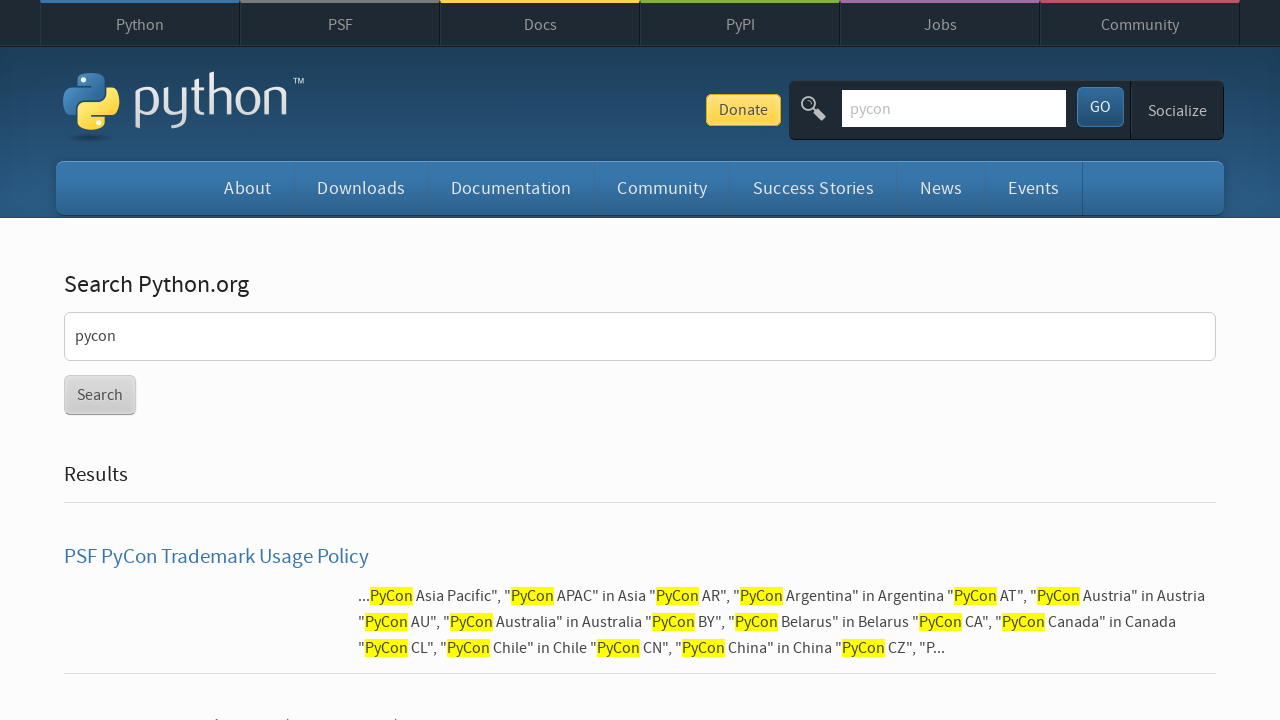

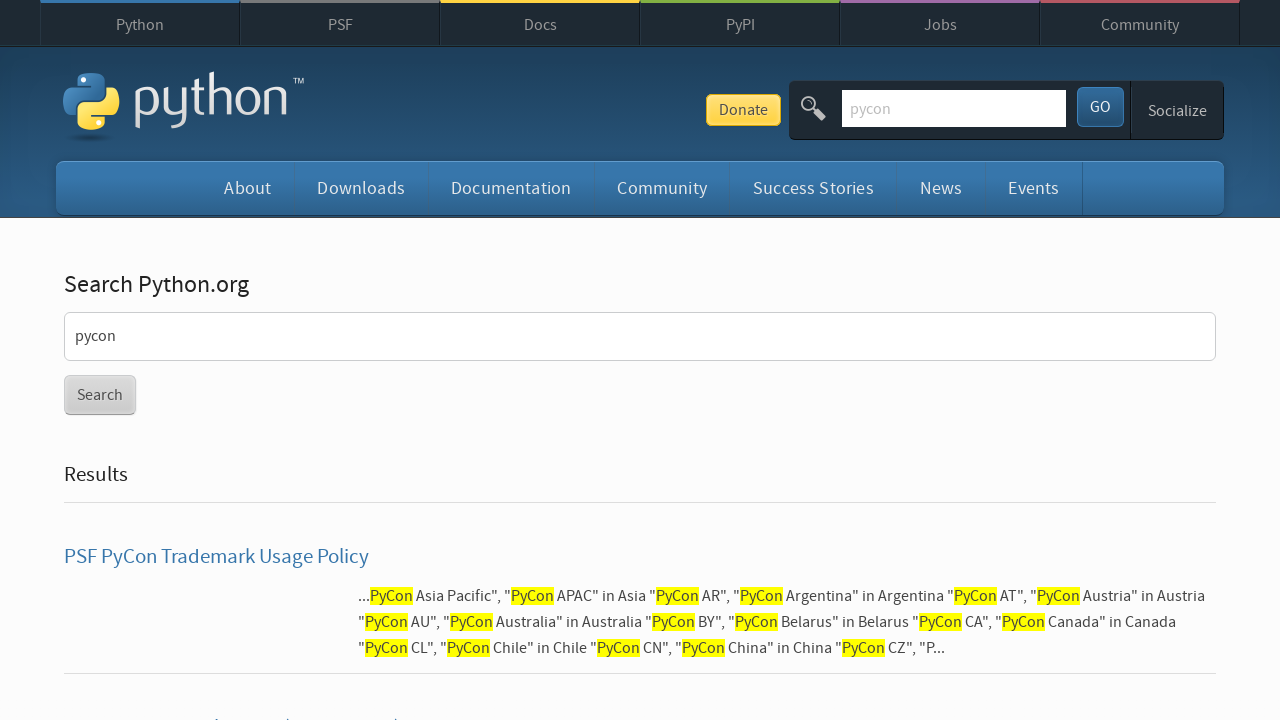